Tests auto-suggest dropdown functionality by typing a partial country name and selecting a matching option from the suggestions

Starting URL: https://rahulshettyacademy.com/dropdownsPractise/

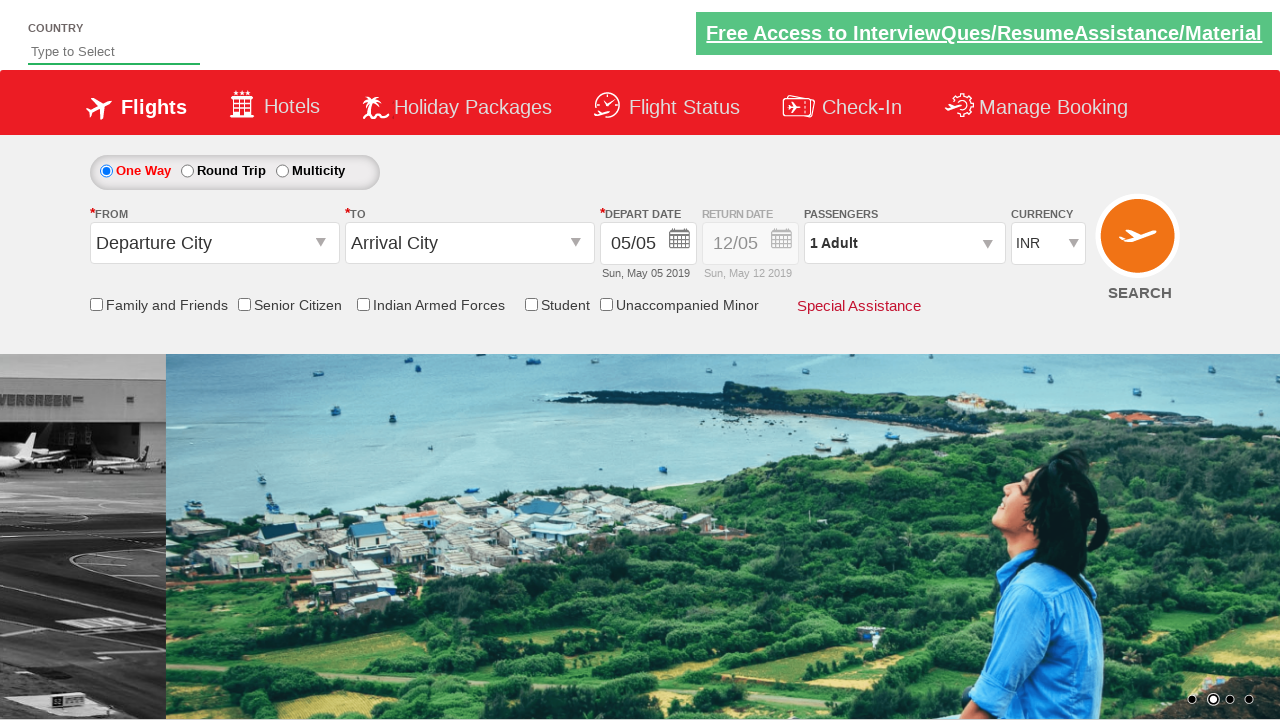

Navigated to auto-suggest dropdown practice page
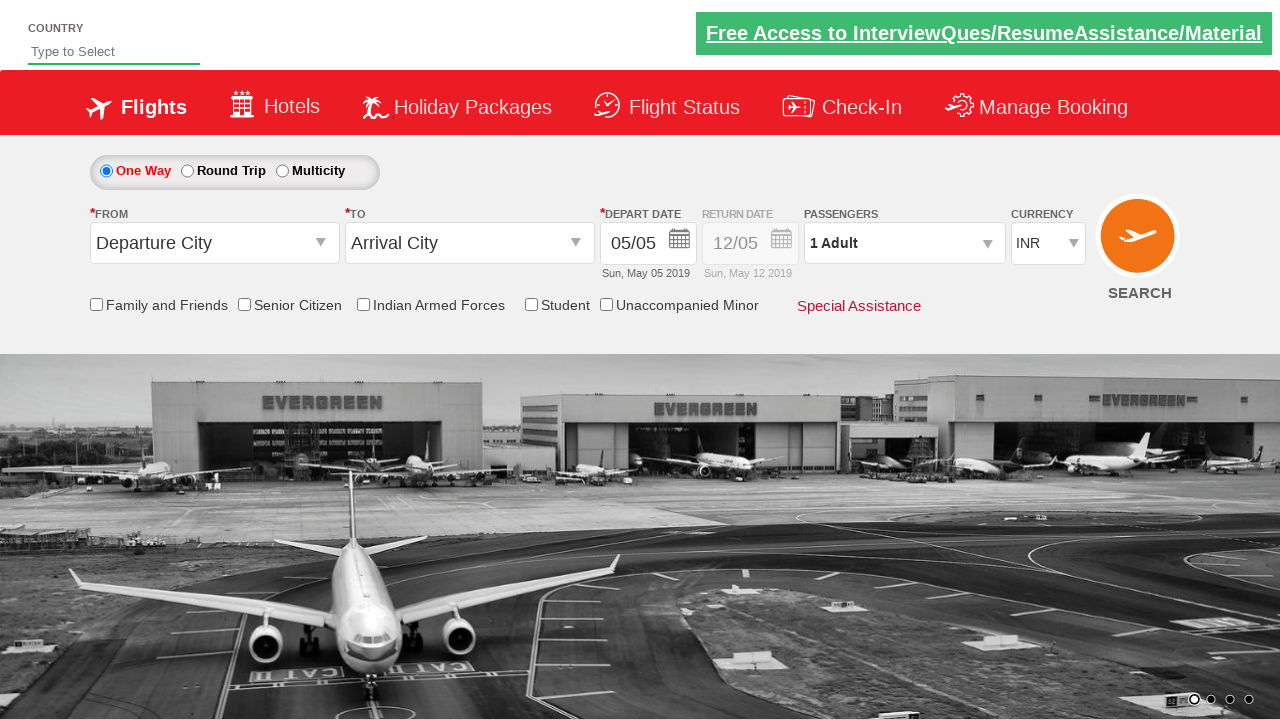

Typed 'ind' in autosuggest field to trigger dropdown on #autosuggest
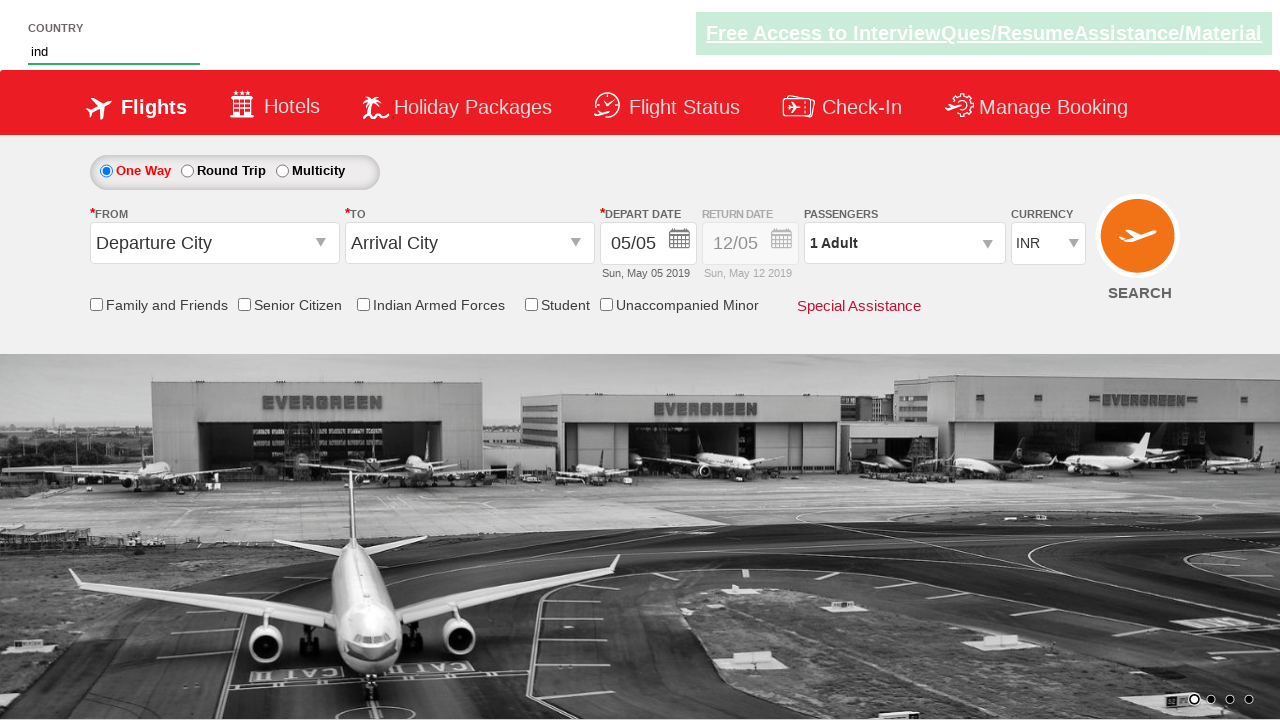

Auto-suggest dropdown suggestions appeared
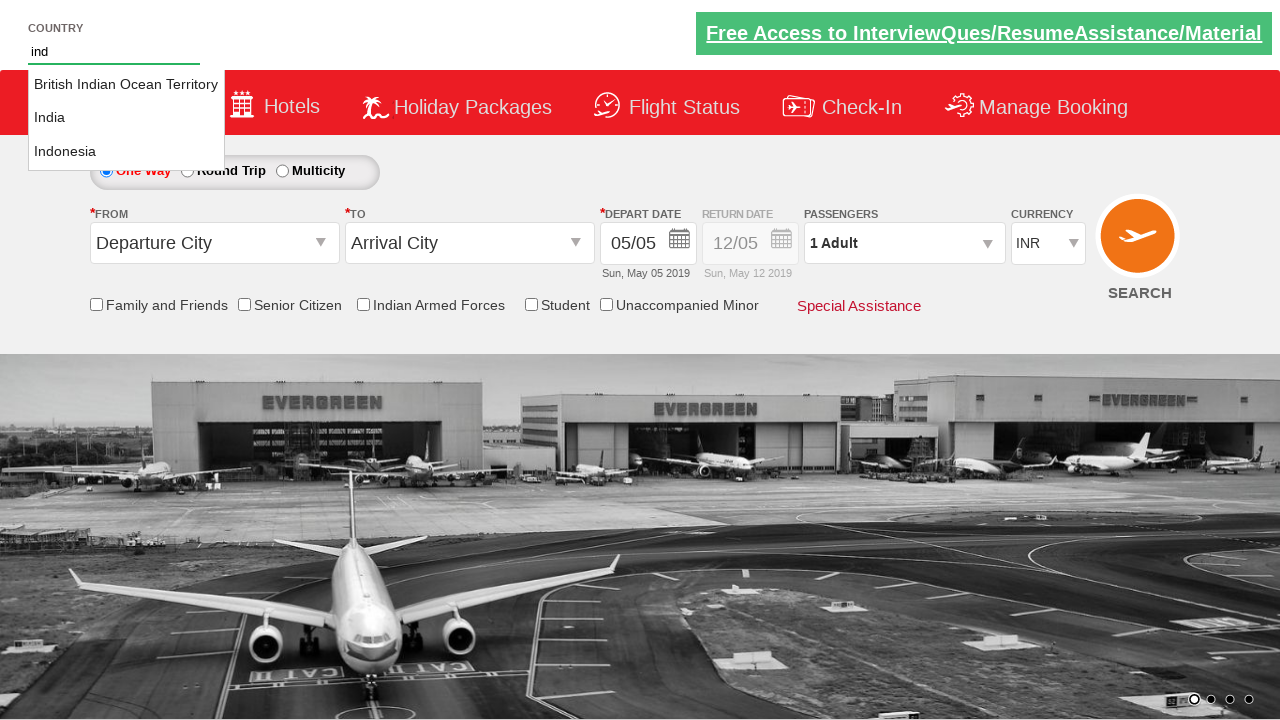

Selected 'India' from auto-suggest dropdown at (126, 118) on li.ui-menu-item a:text-is('India')
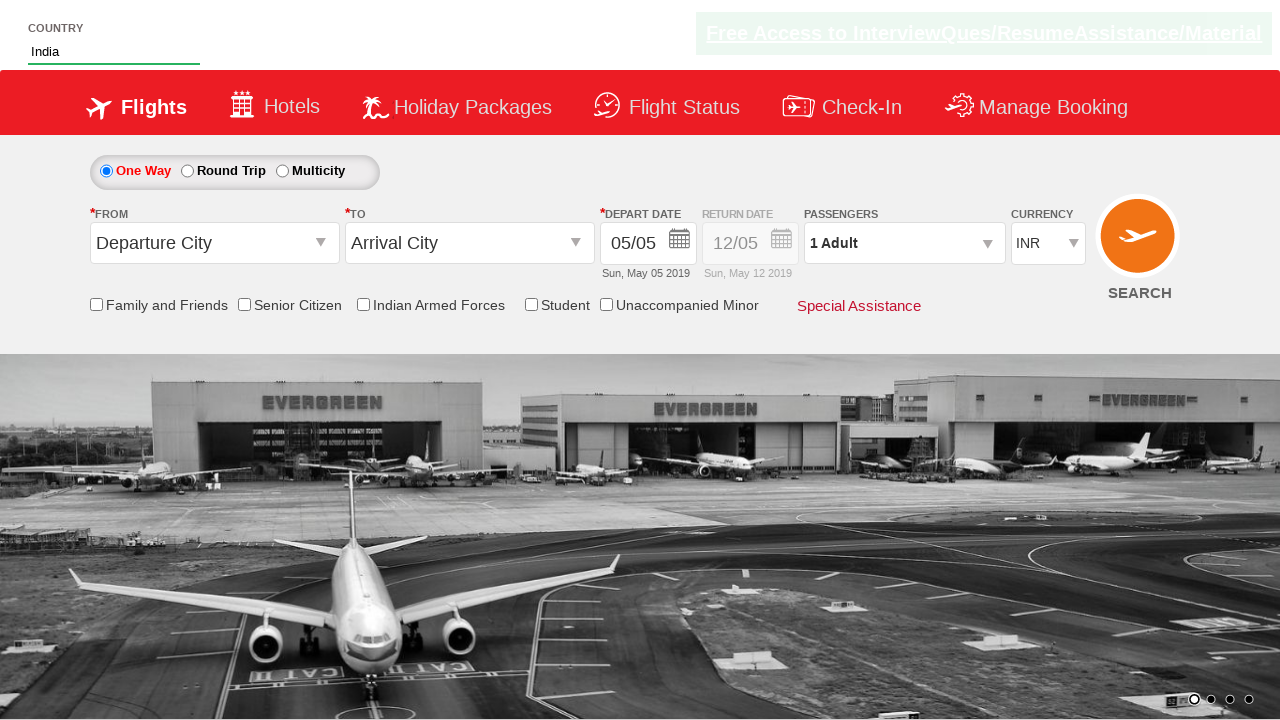

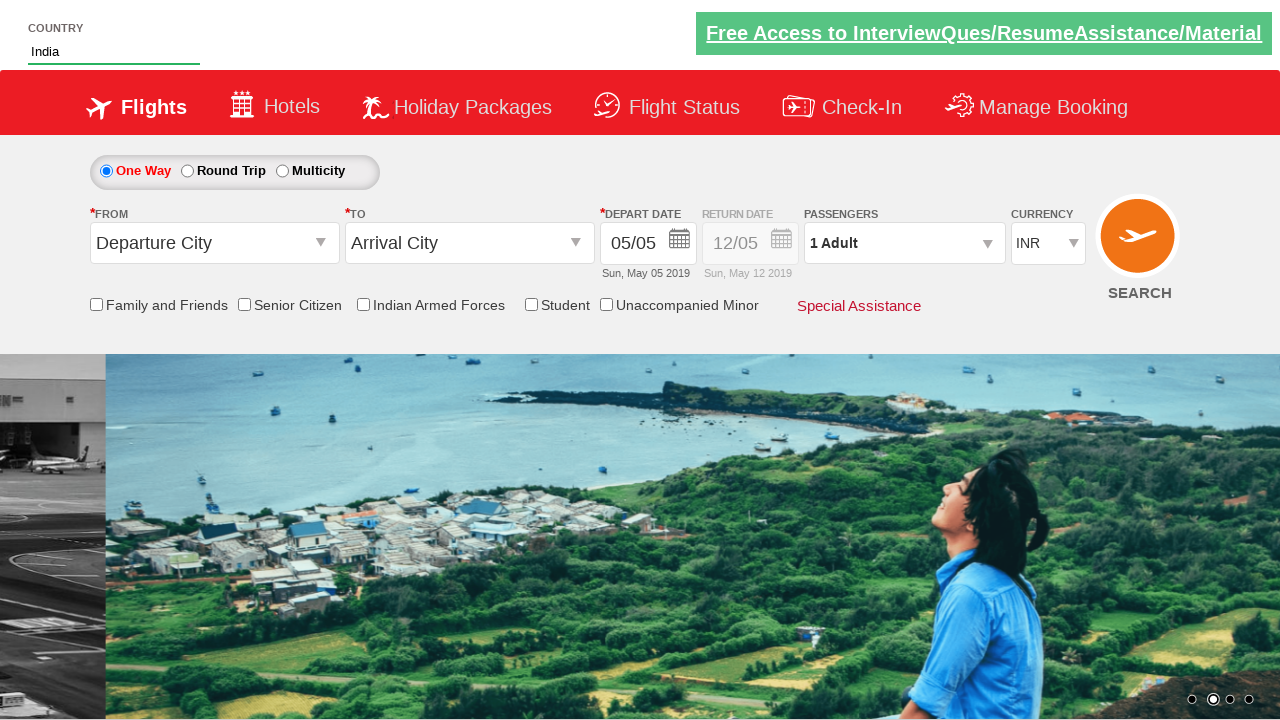